Tests JavaScript alert and prompt handling by clicking alert buttons, accepting alerts, and entering text into prompt dialogs on the DemoQA alerts page.

Starting URL: https://demoqa.com/alerts

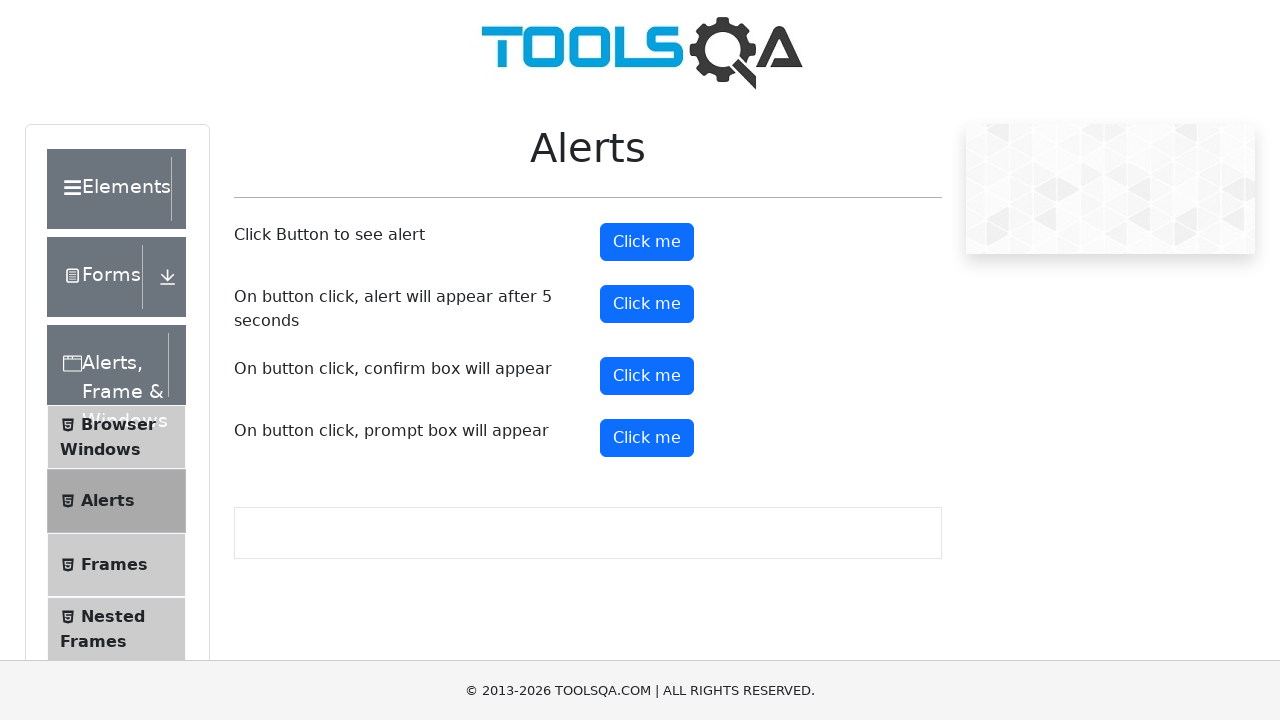

Set up dialog handler for simple alert
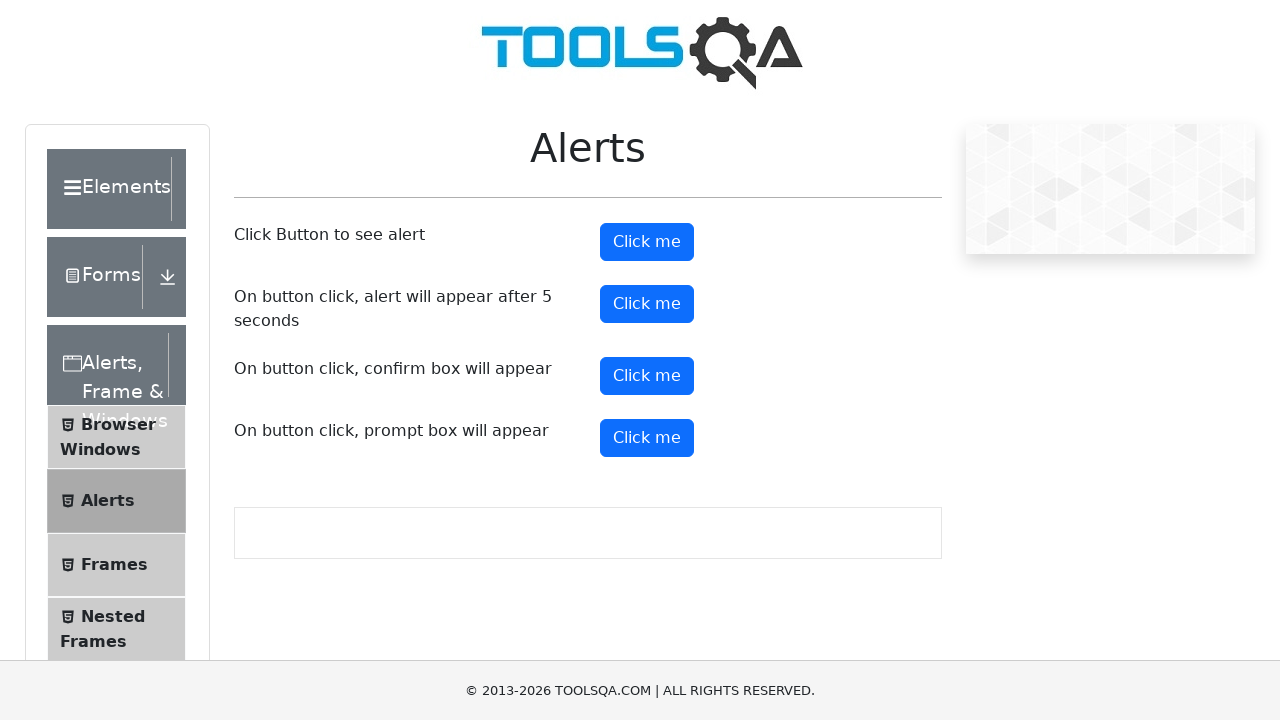

Clicked alert button to trigger simple alert at (647, 242) on #alertButton
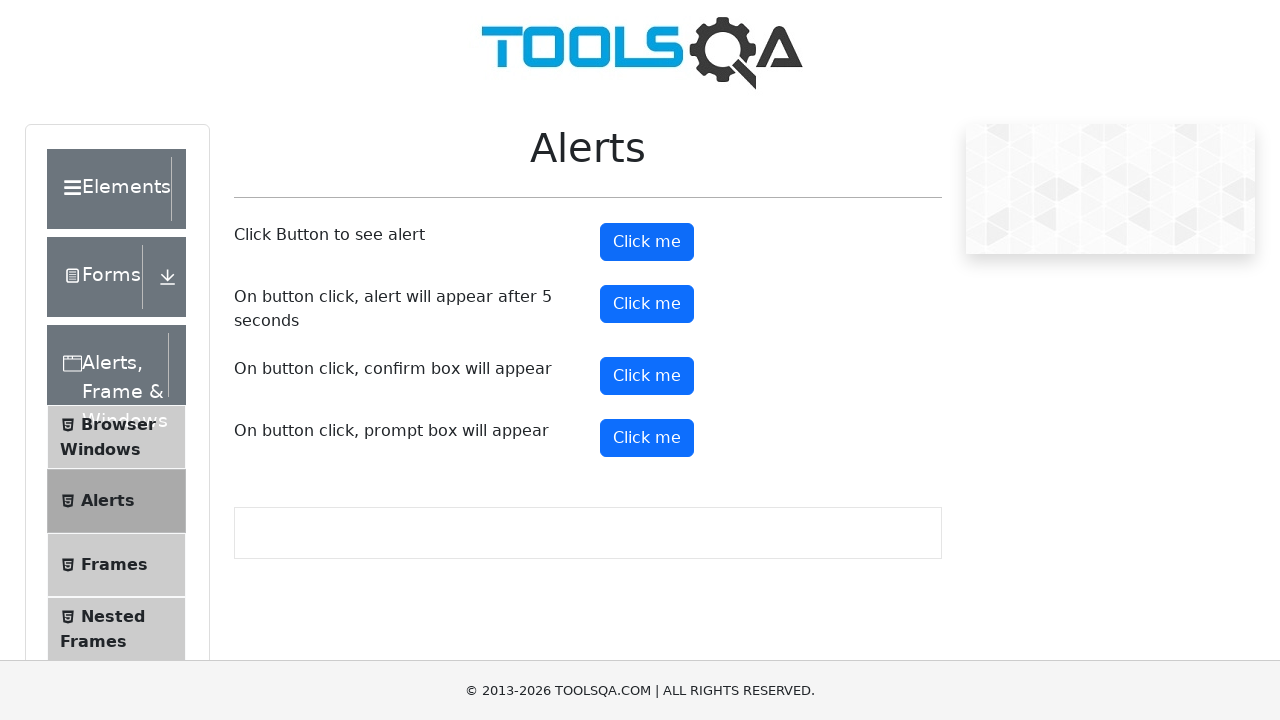

Set up dialog handler for prompt with 'Meena' text input
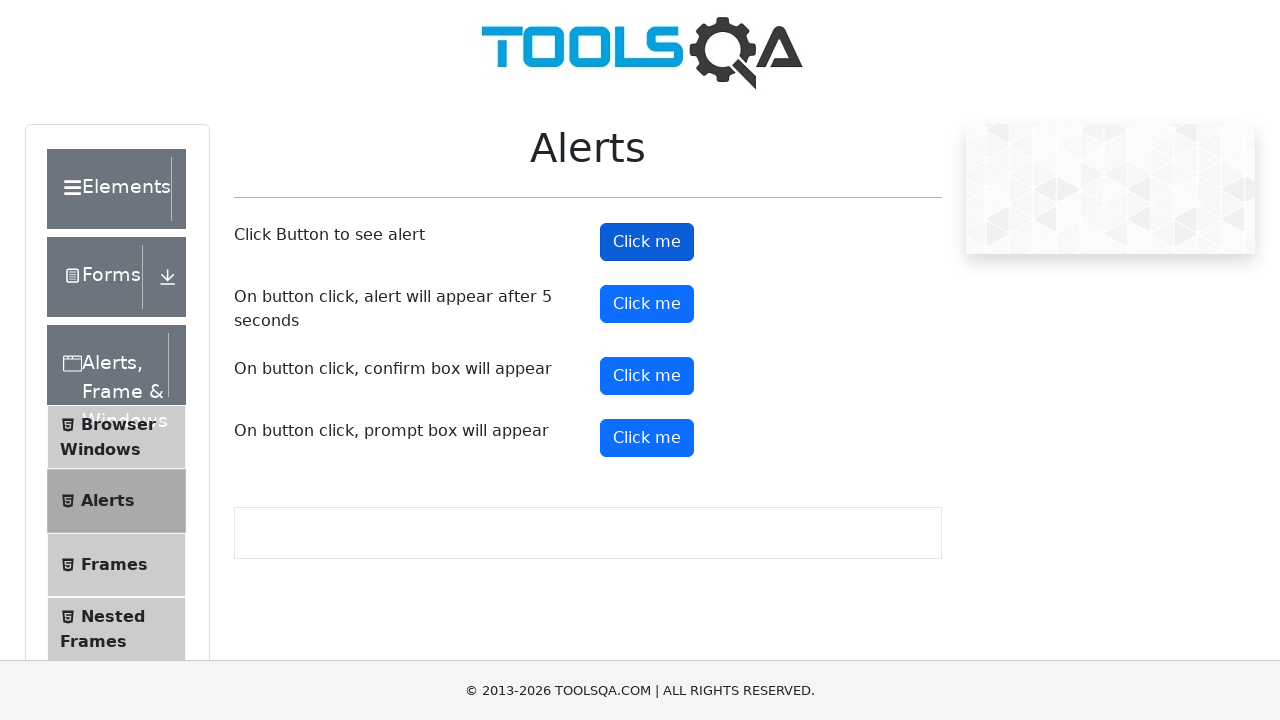

Clicked prompt button to trigger prompt dialog at (647, 438) on #promtButton
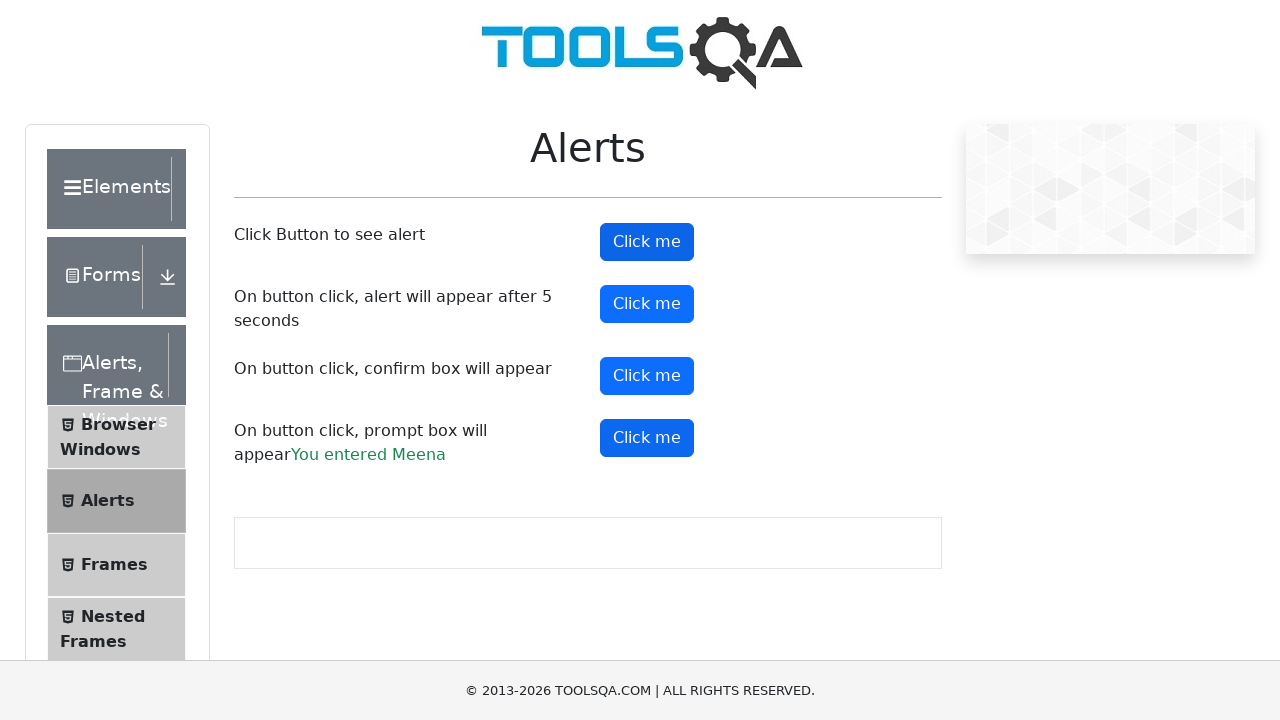

Waited for dialog interaction to complete
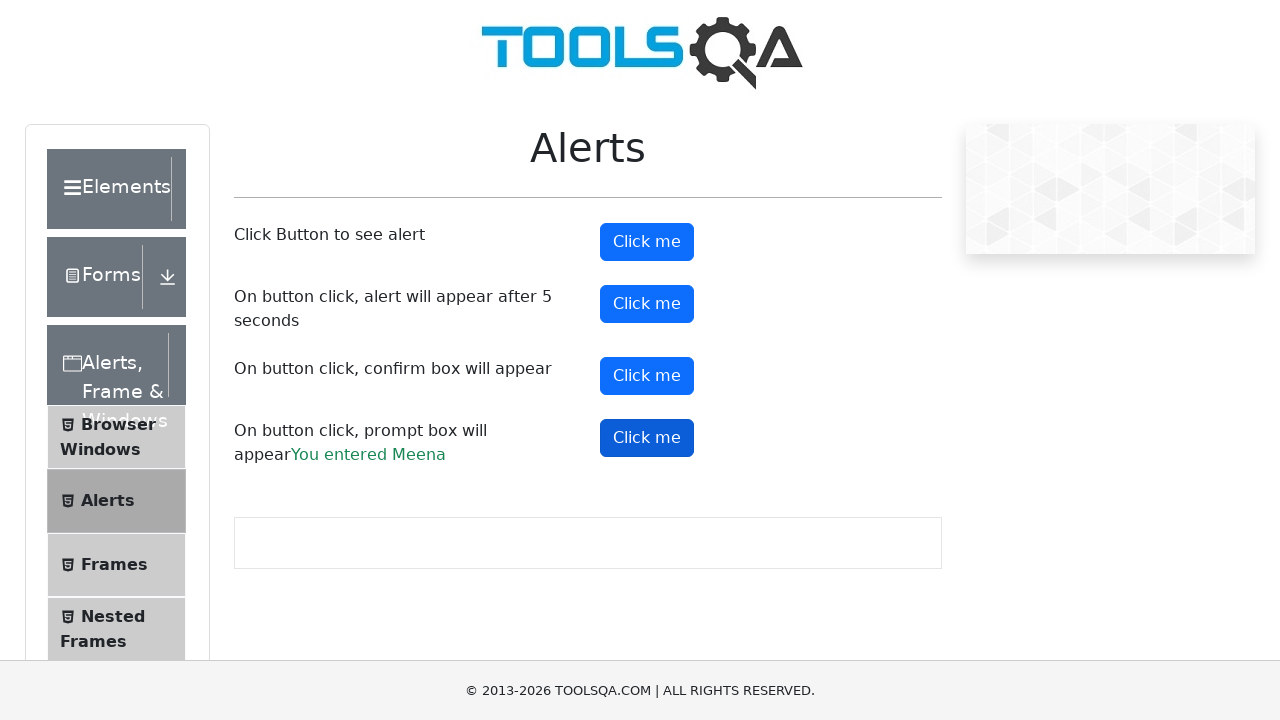

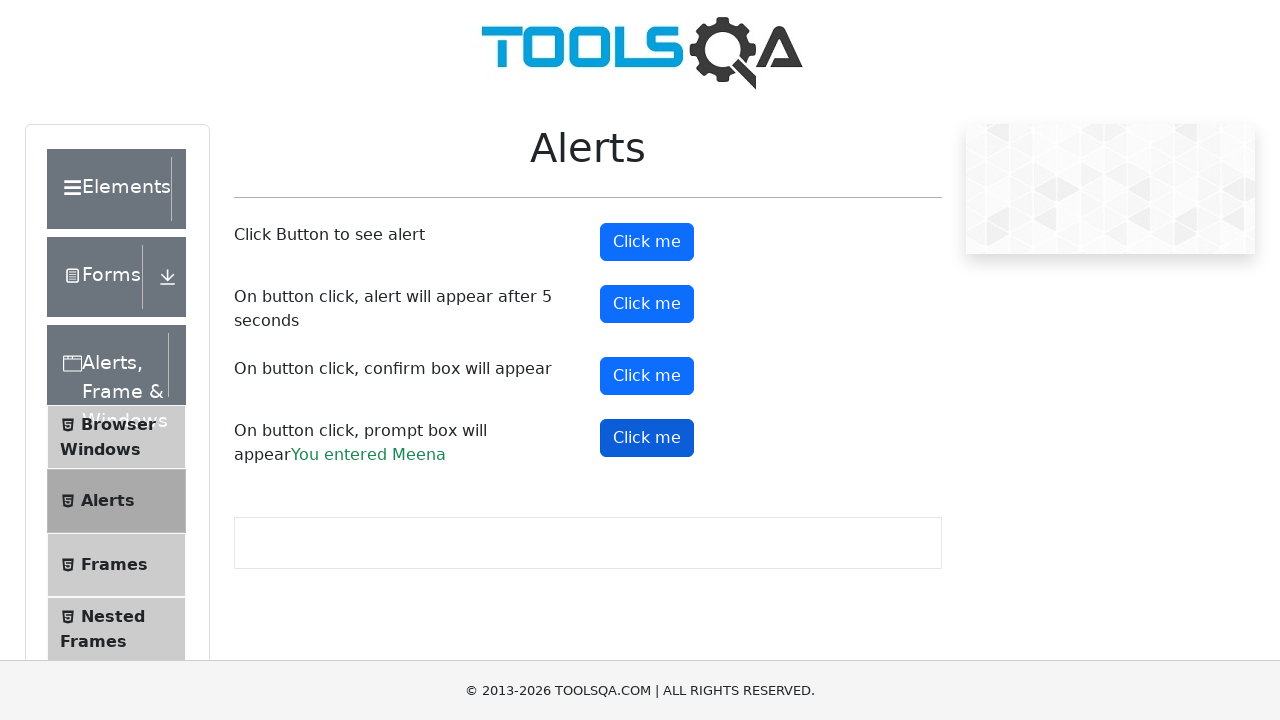